Fills out and submits a registration form on ParaBank demo site with user details including name, address, and account credentials

Starting URL: https://parabank.parasoft.com/parabank/register.htm

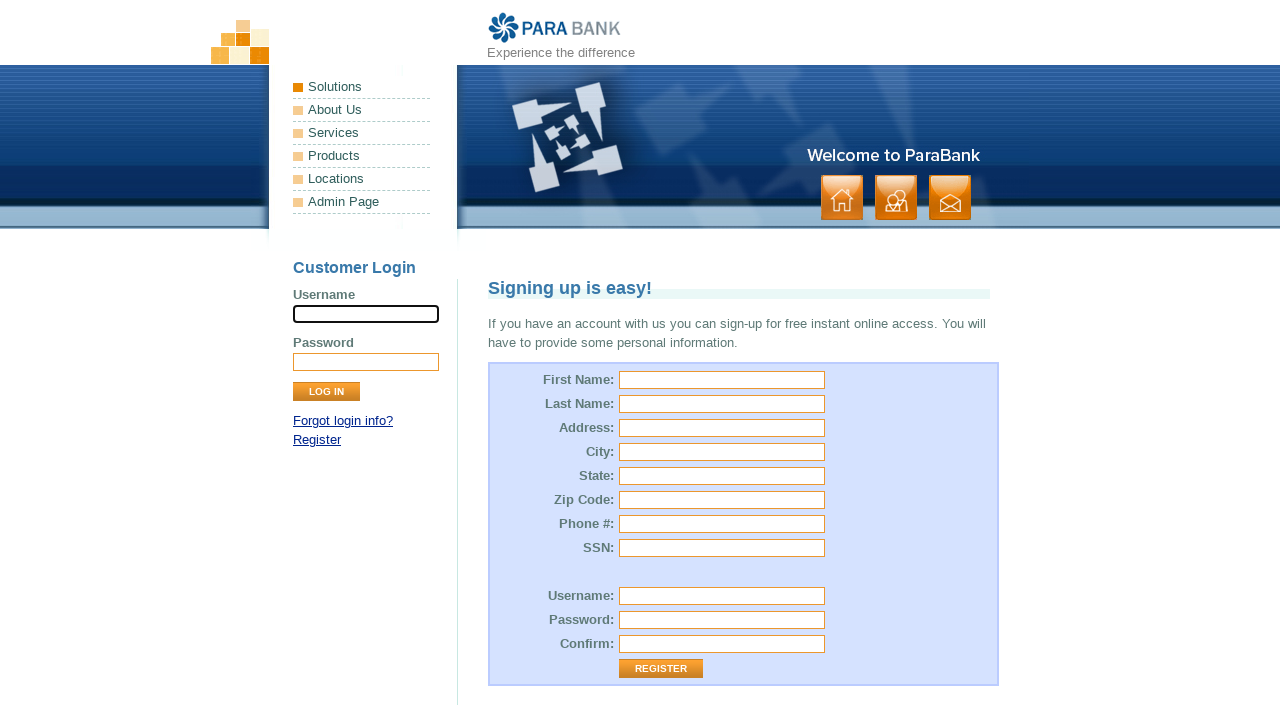

Filled first name field with 'John' on #customer\.firstName
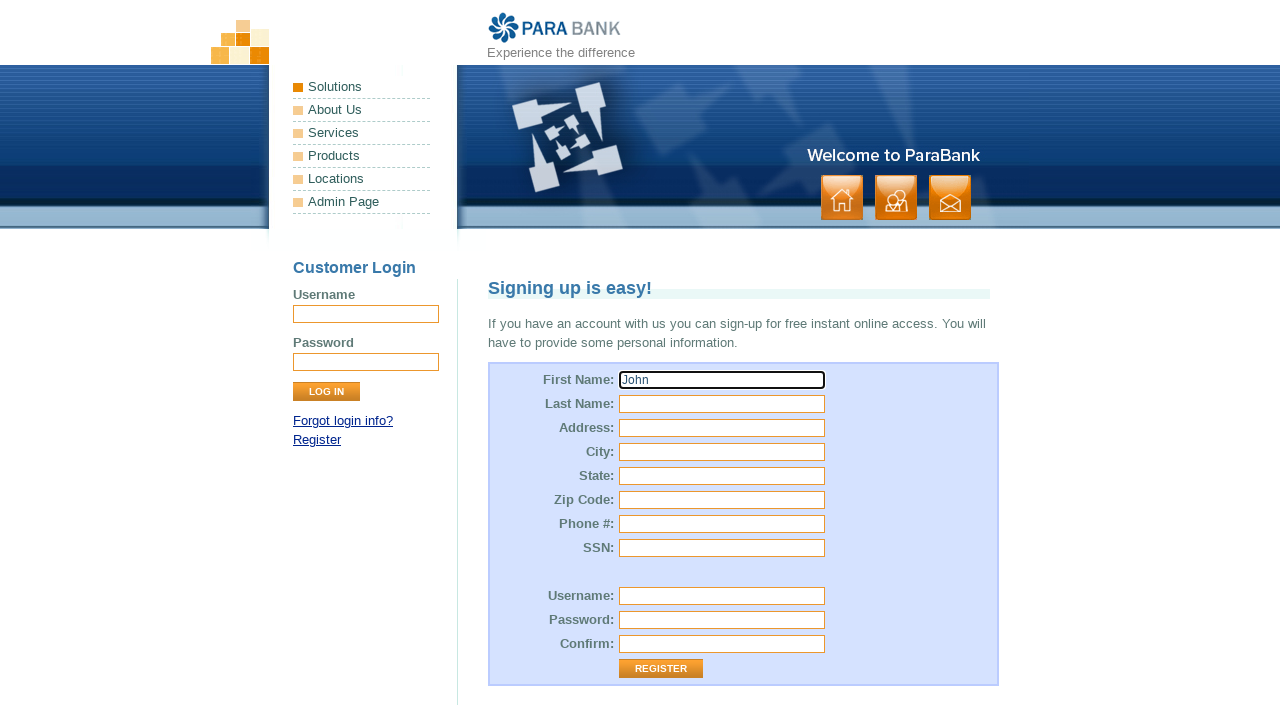

Filled last name field with 'Smith' on #customer\.lastName
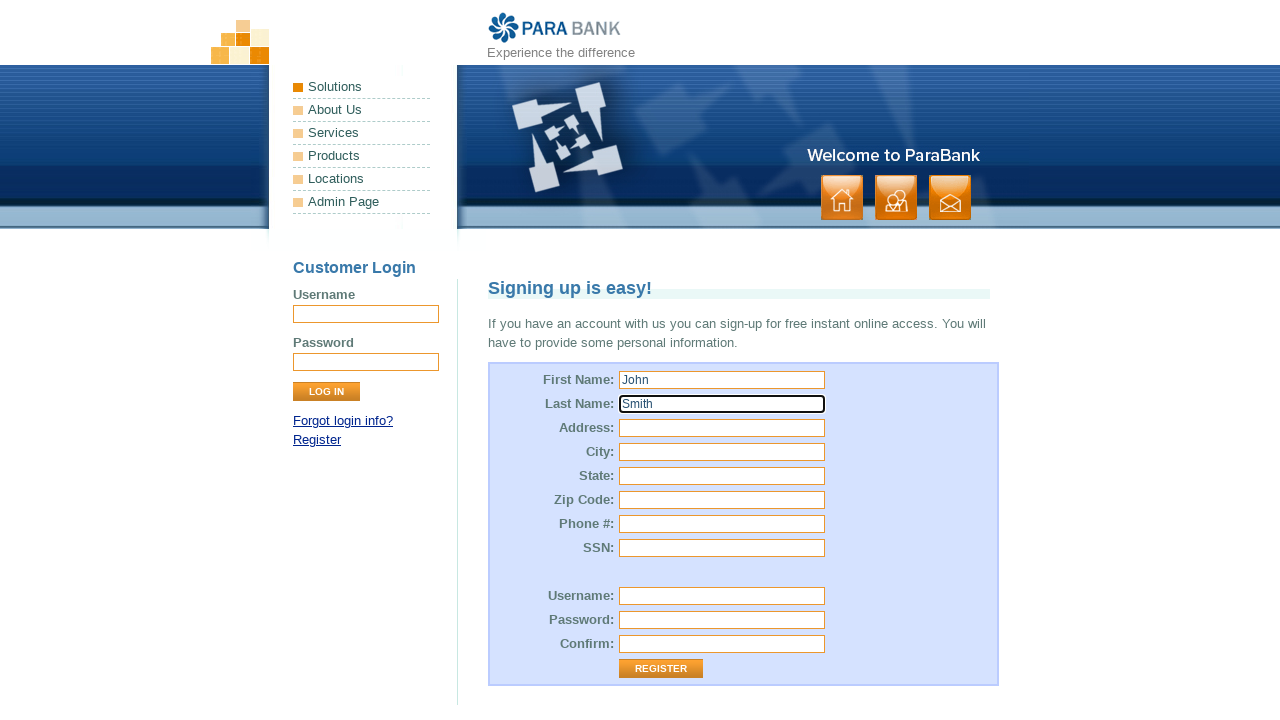

Filled street address field with '456 Oak Avenue' on input[name='customer.address.street']
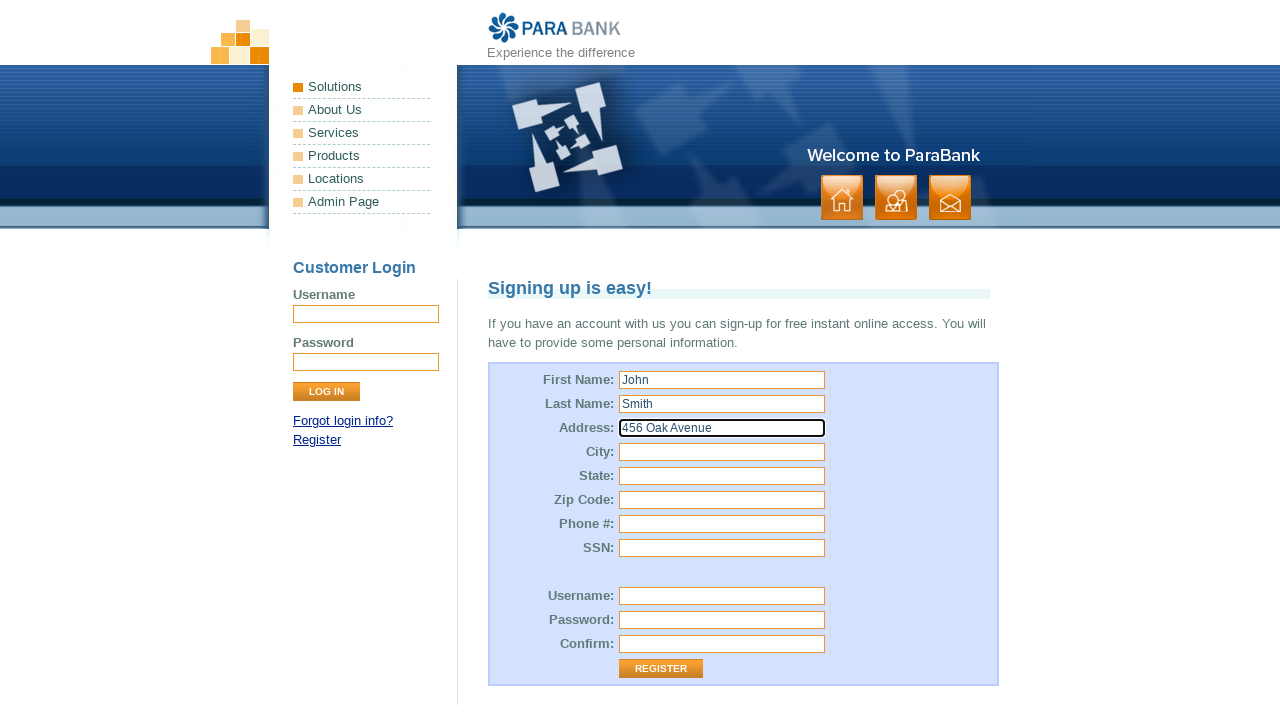

Filled city field with 'Austin' on #customer\.address\.city
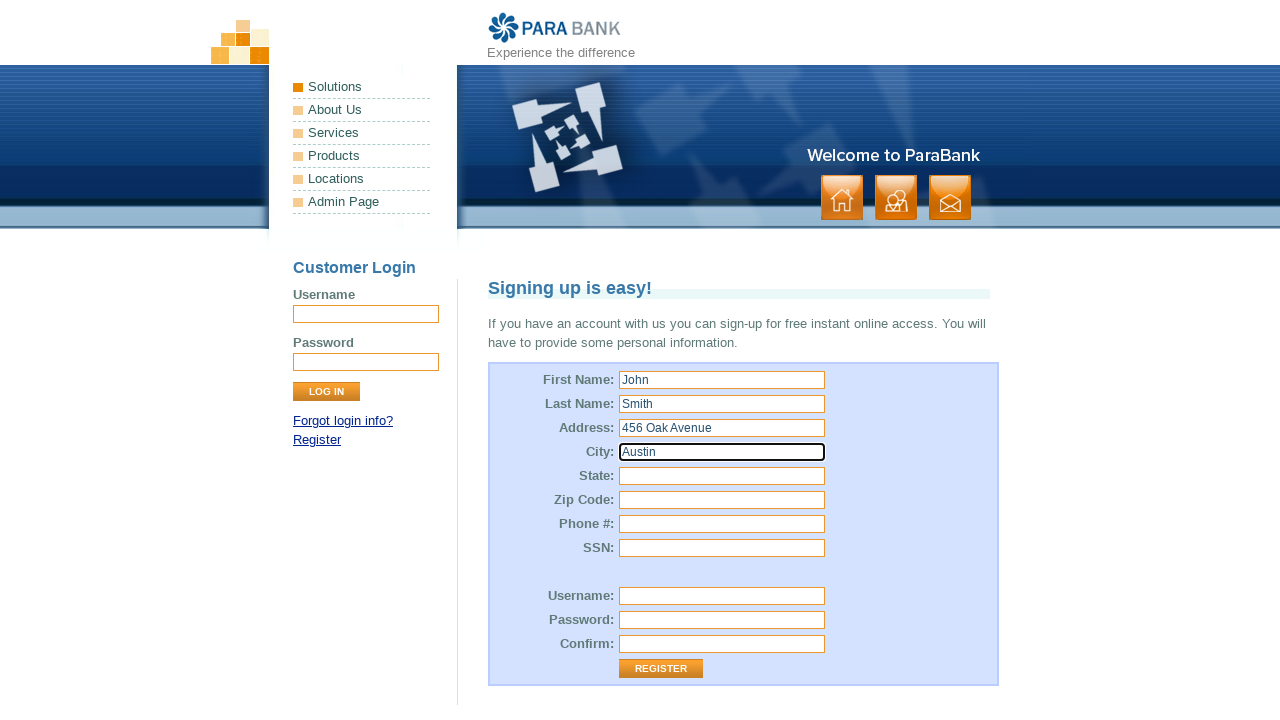

Filled state field with 'TX' on #customer\.address\.state
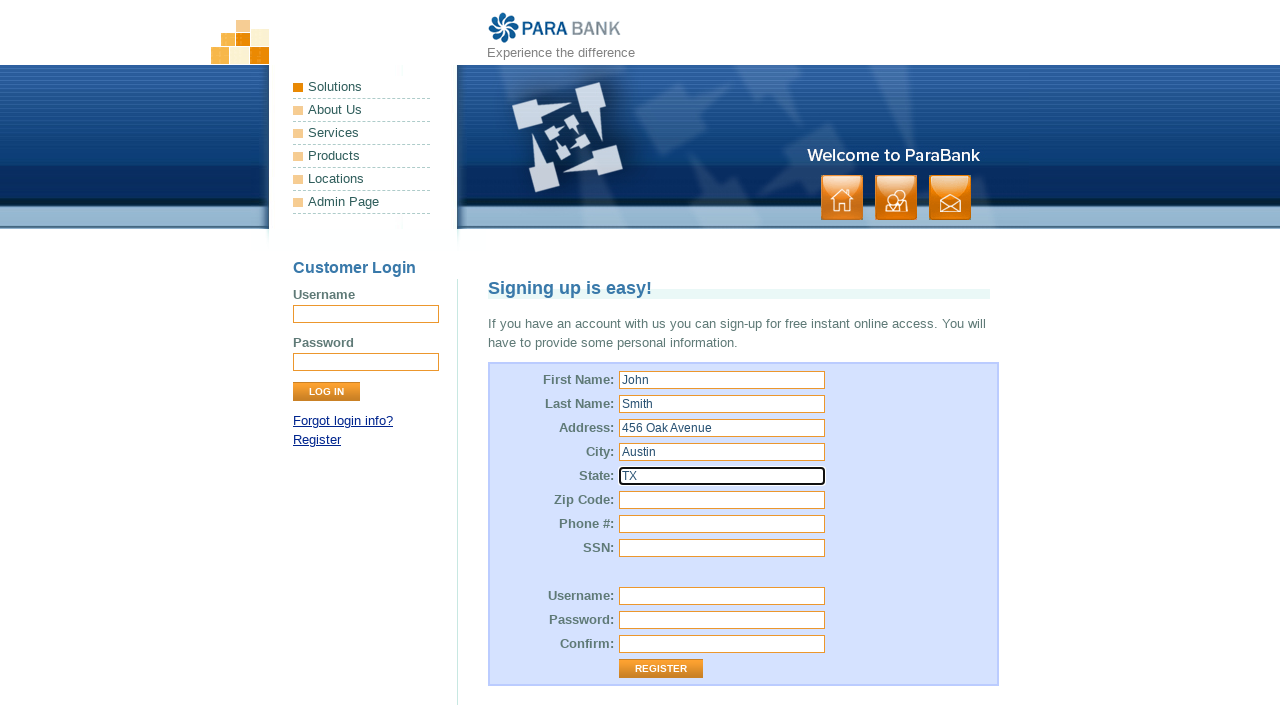

Filled zip code field with '78701' on #customer\.address\.zipCode
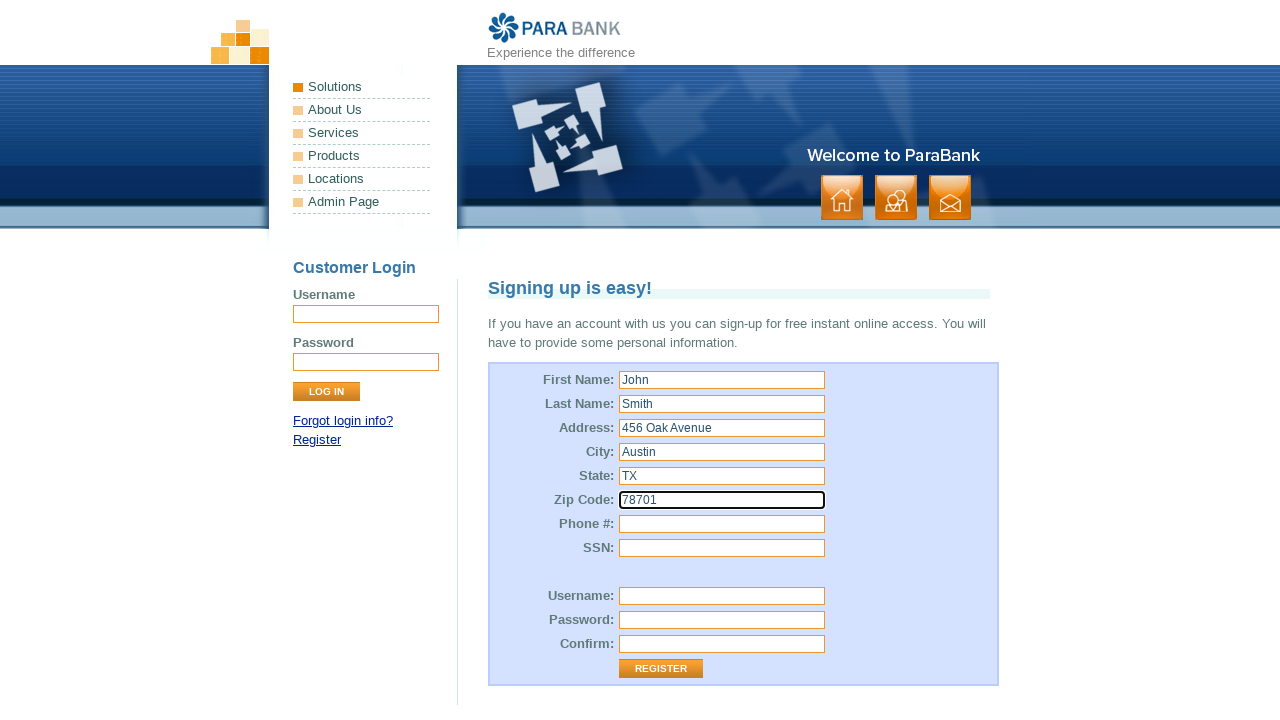

Filled phone number field with '5124567890' on #customer\.phoneNumber
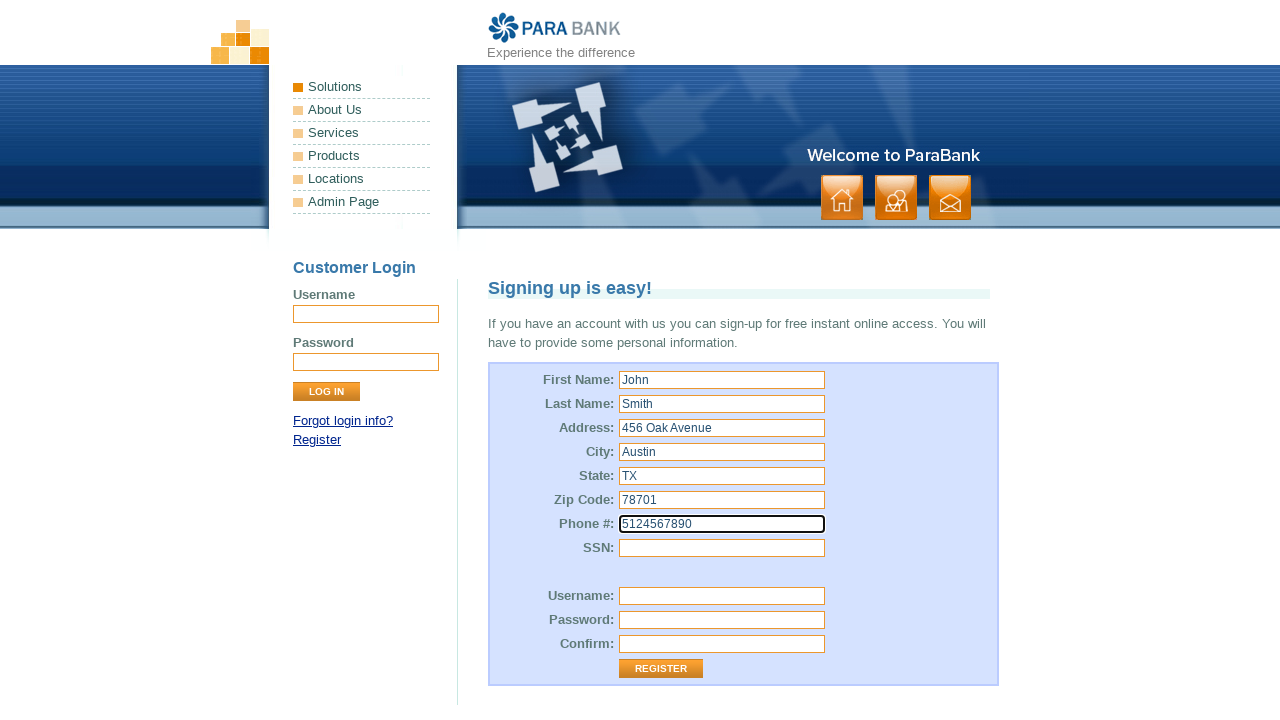

Filled SSN field with '456789012' on #customer\.ssn
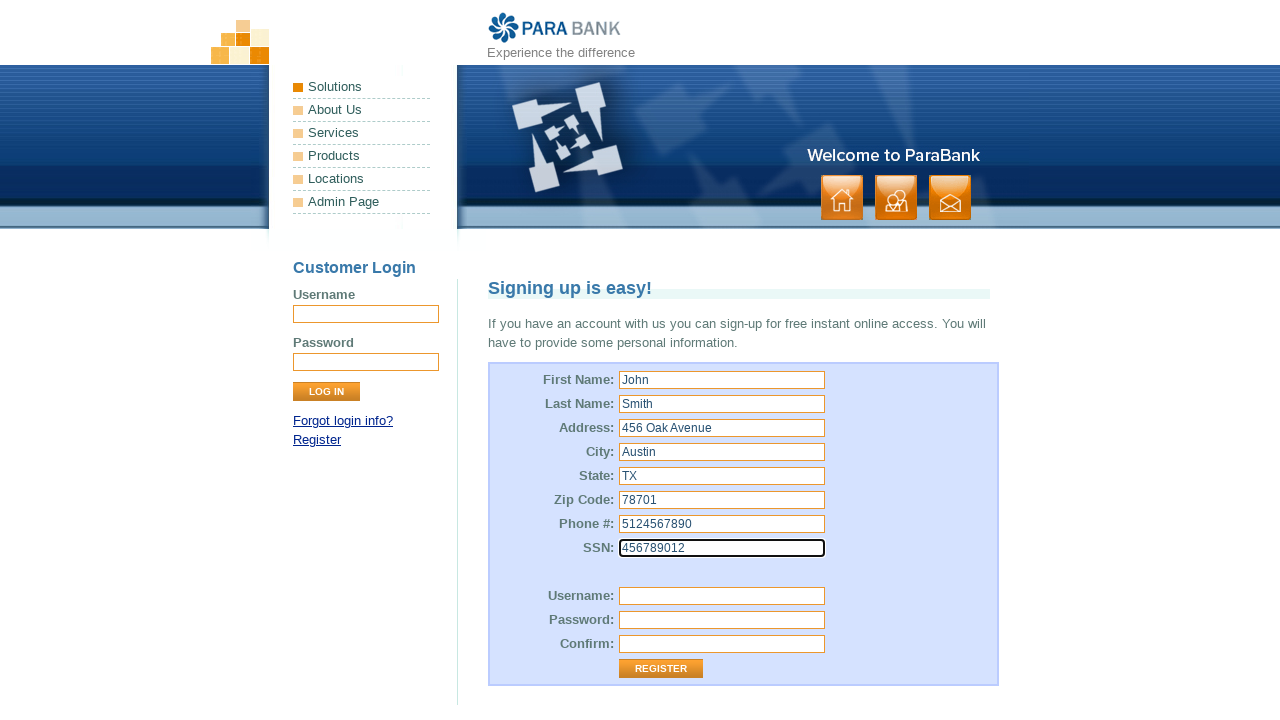

Filled username field with 'testuser892' on #customer\.username
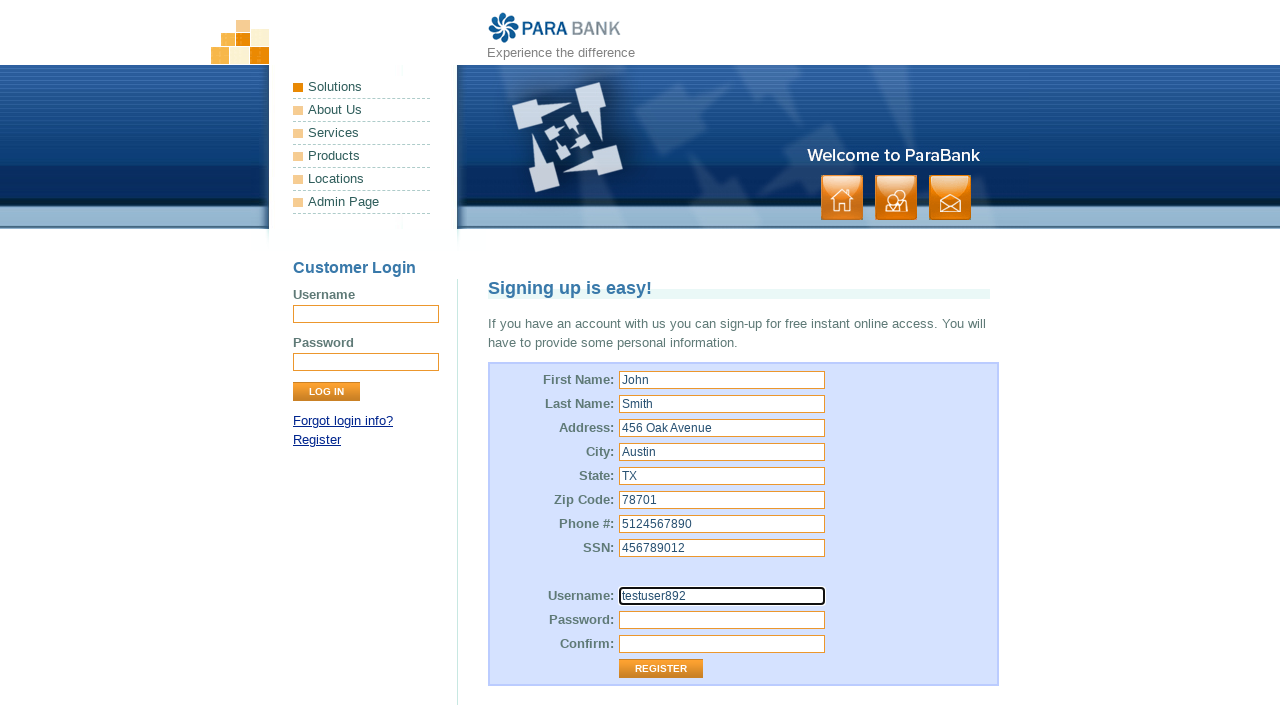

Filled password field with 'SecurePass123' on #customer\.password
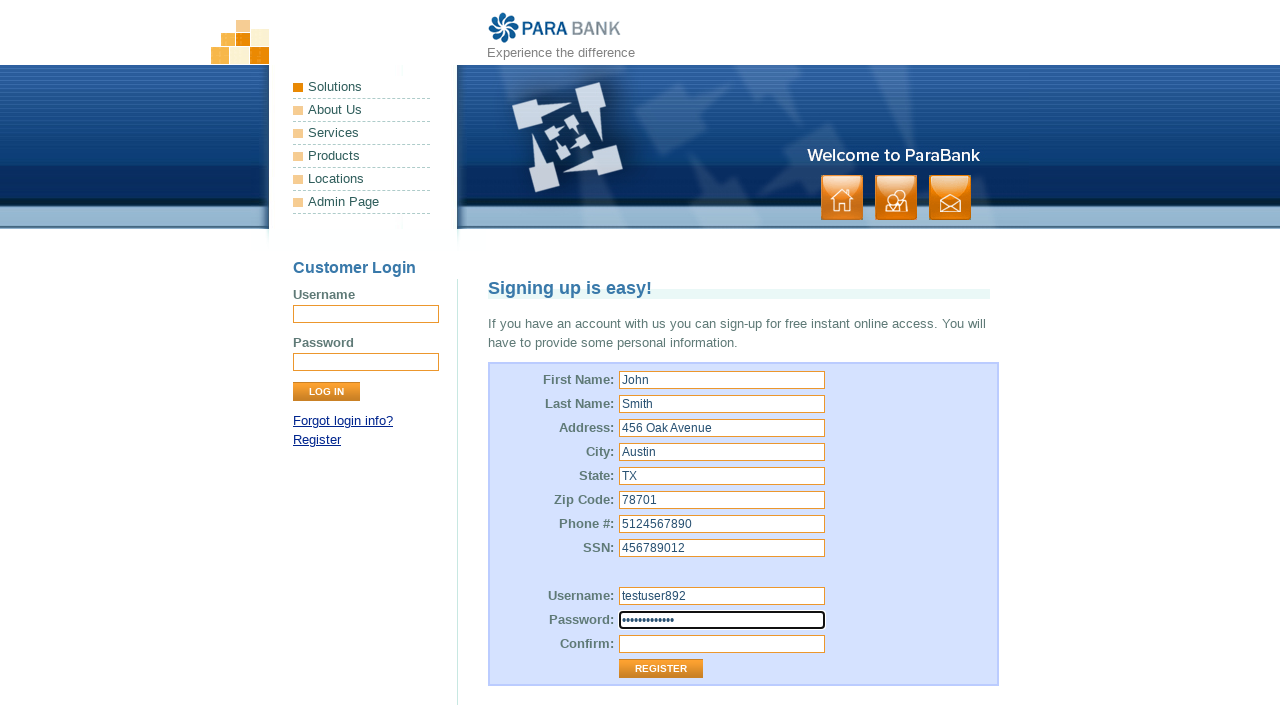

Filled password confirmation field with 'SecurePass123' on #repeatedPassword
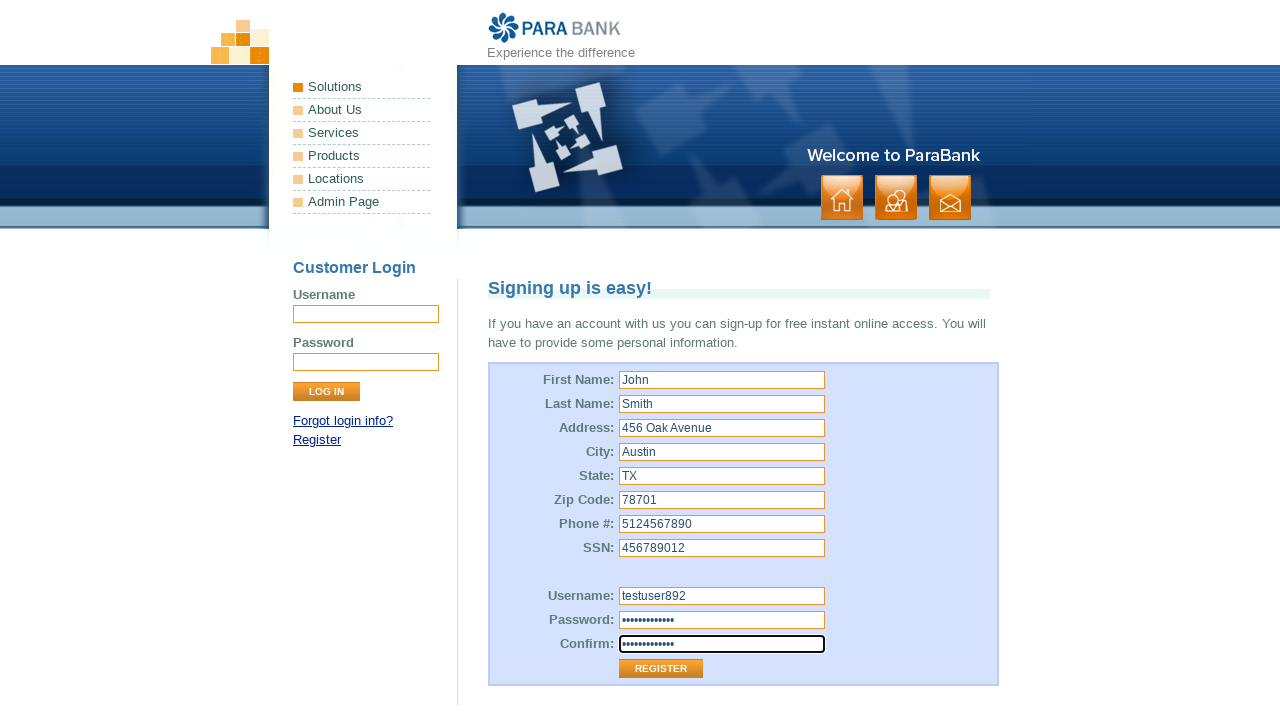

Clicked register button to submit the form at (896, 198) on .button
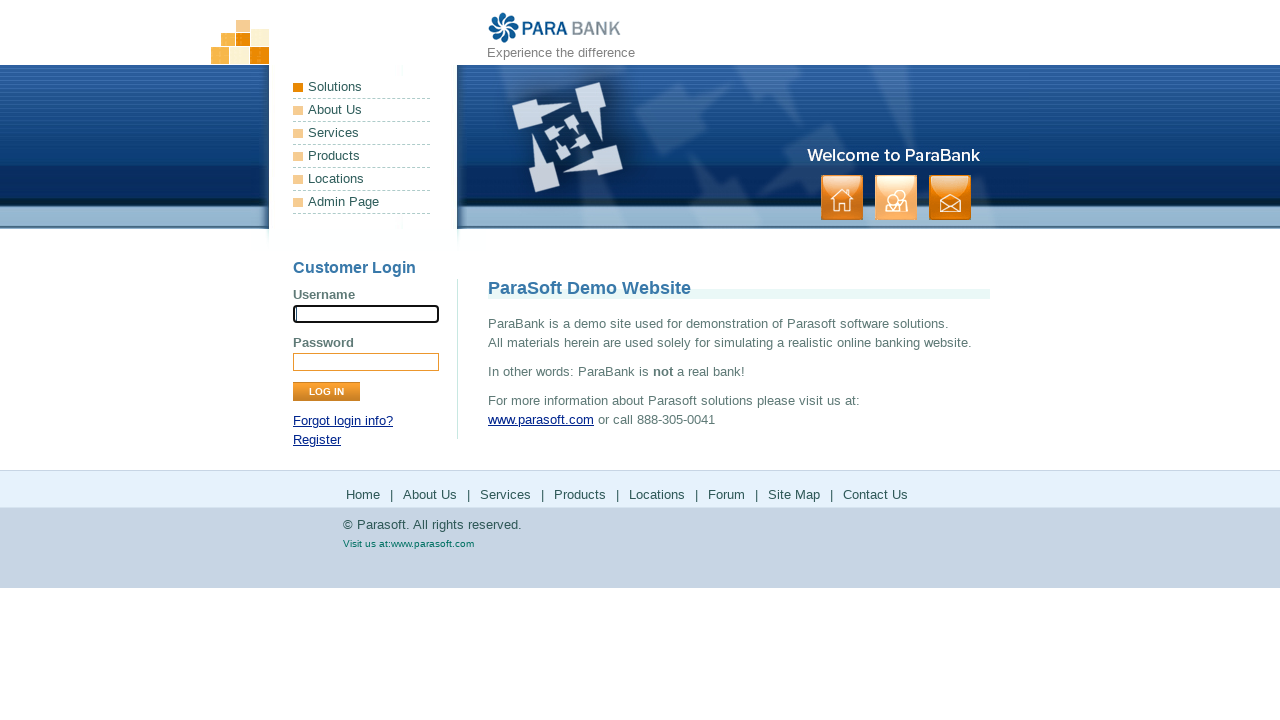

Waited for registration to complete
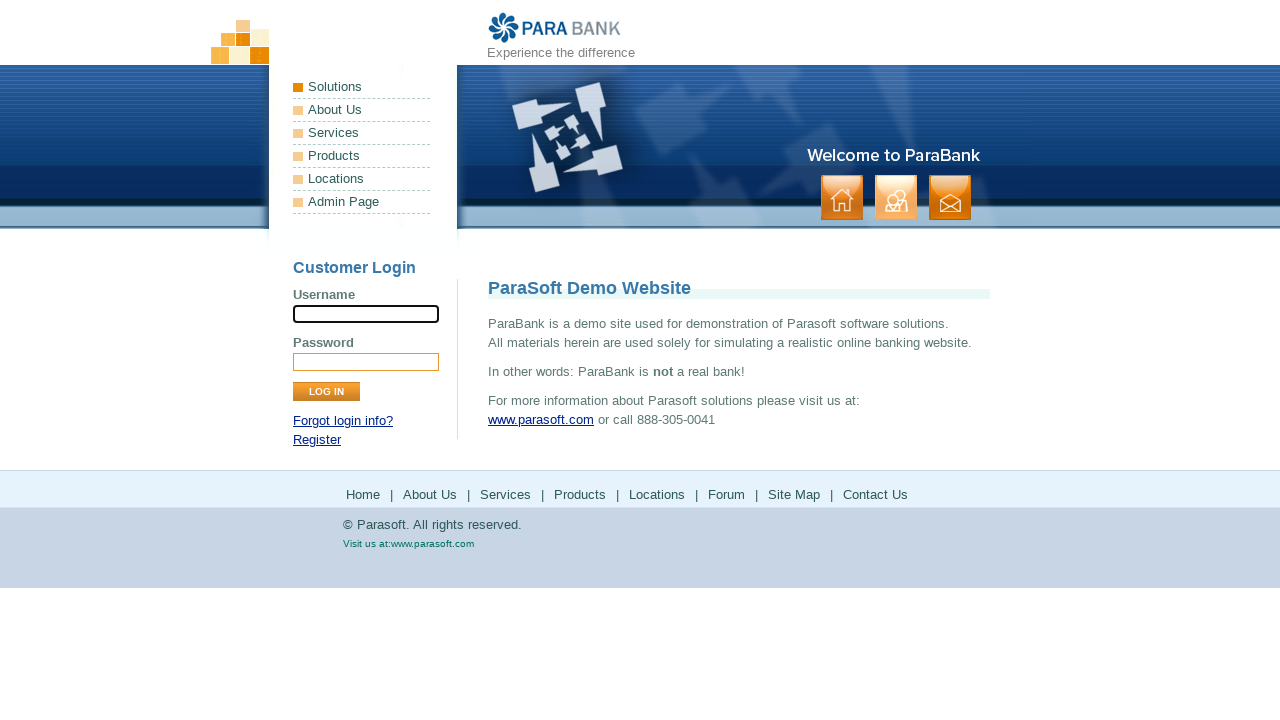

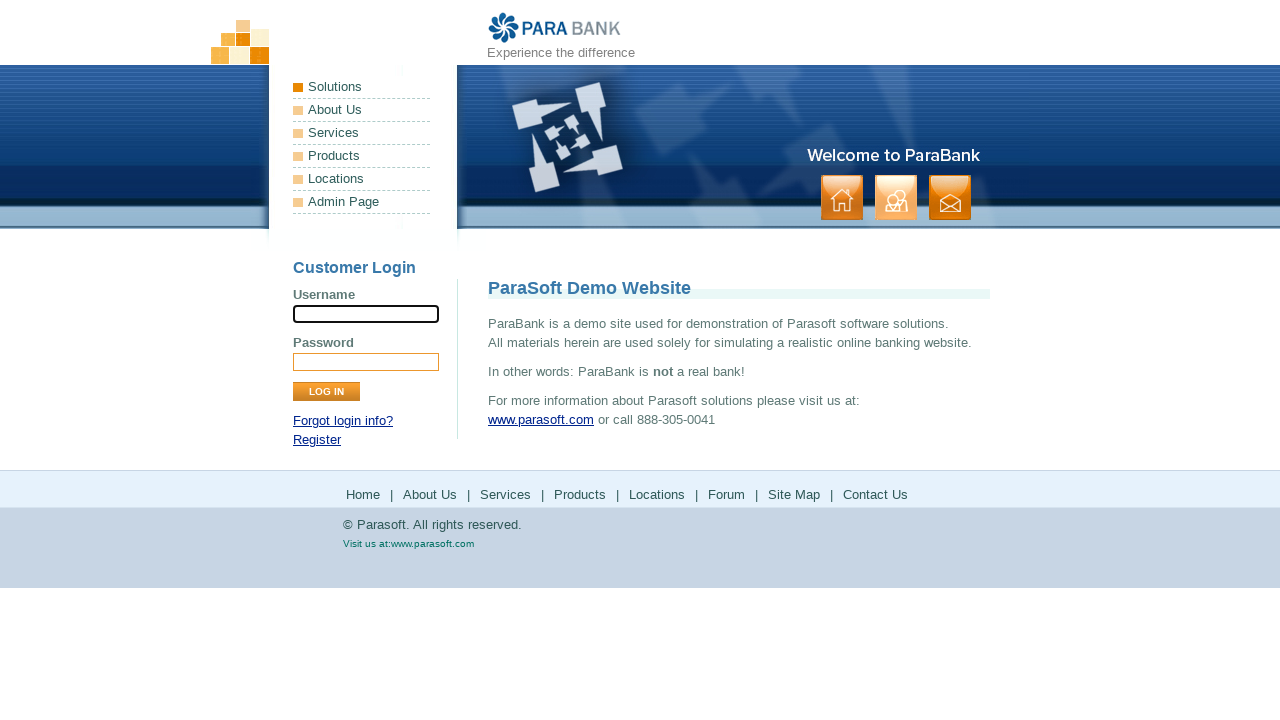